Tests that a canceled change to an employee name doesn't persist after clicking cancel

Starting URL: https://devmountain-qa.github.io/employee-manager/1.2_Version/index.html

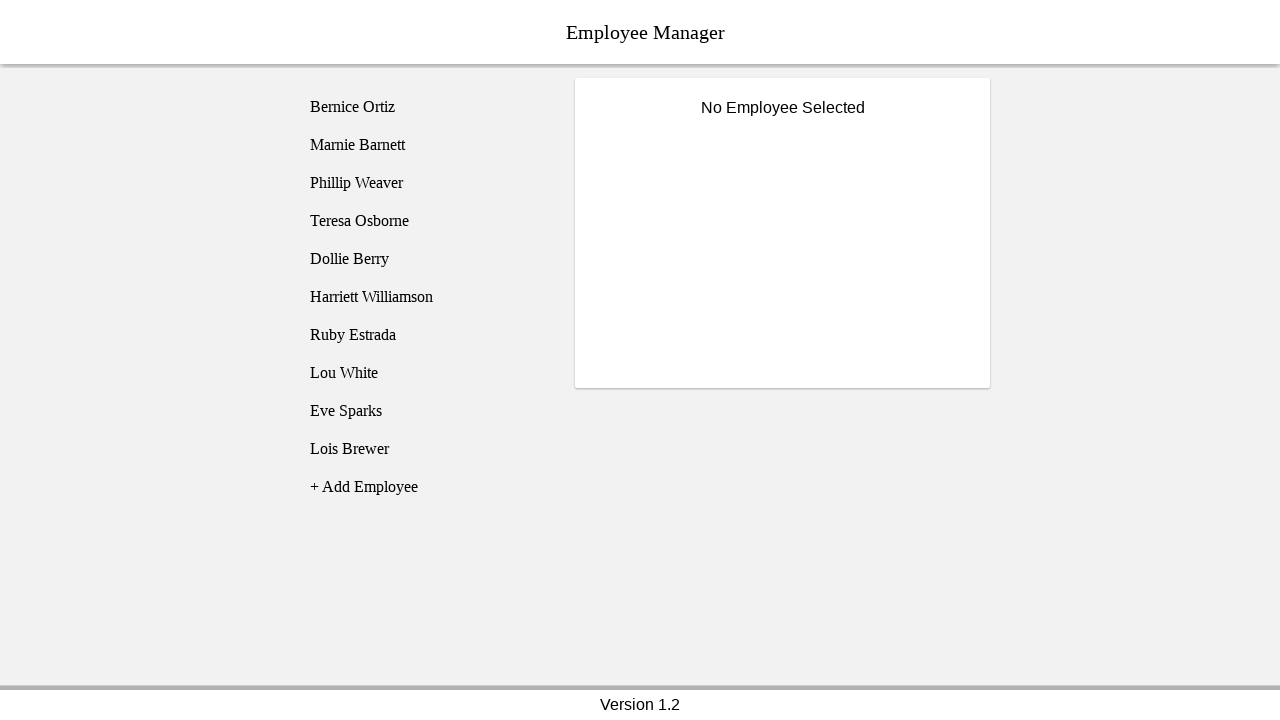

Clicked on Phillip Weaver employee at (425, 183) on [name='employee3']
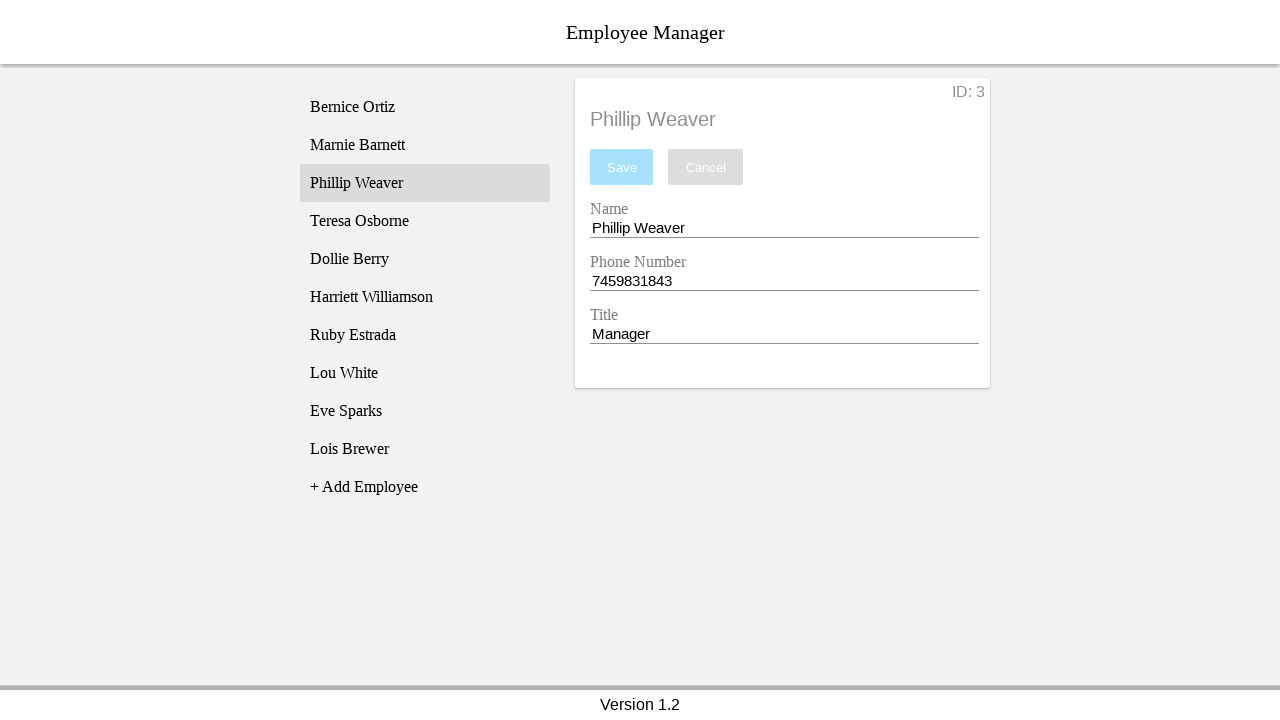

Name input field became visible
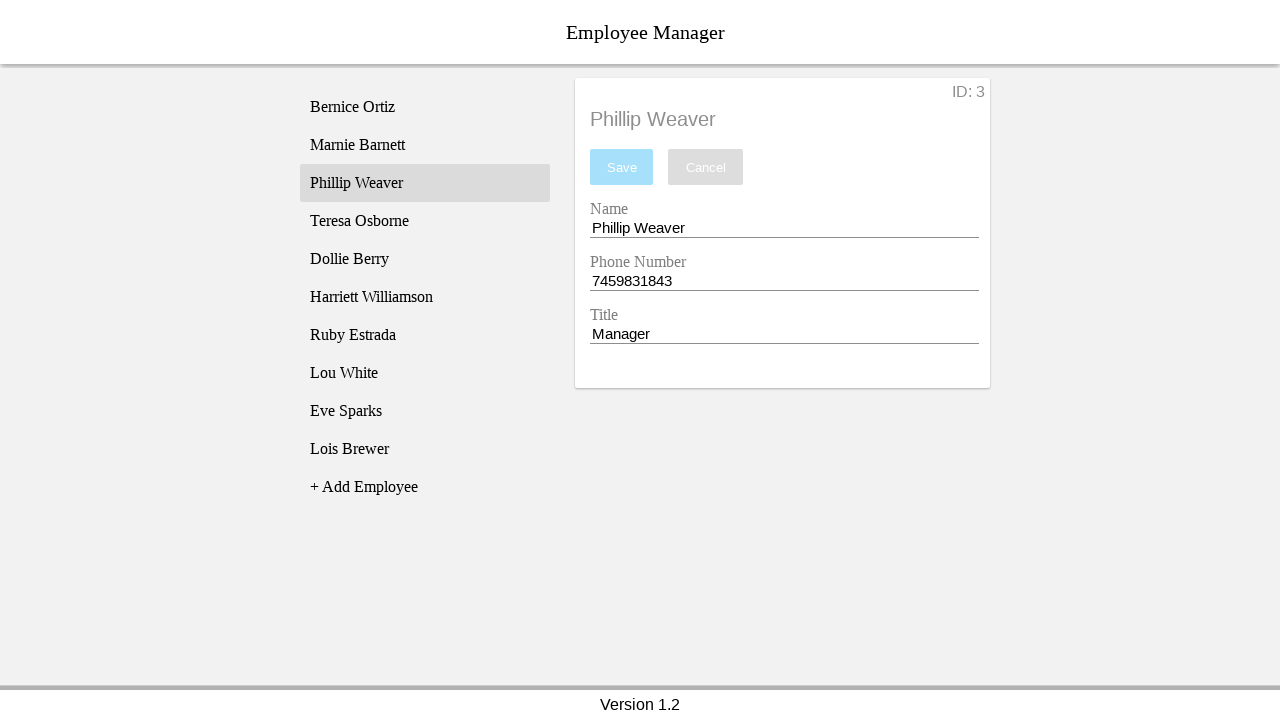

Entered 'Test Name' in the name field on [name='nameEntry']
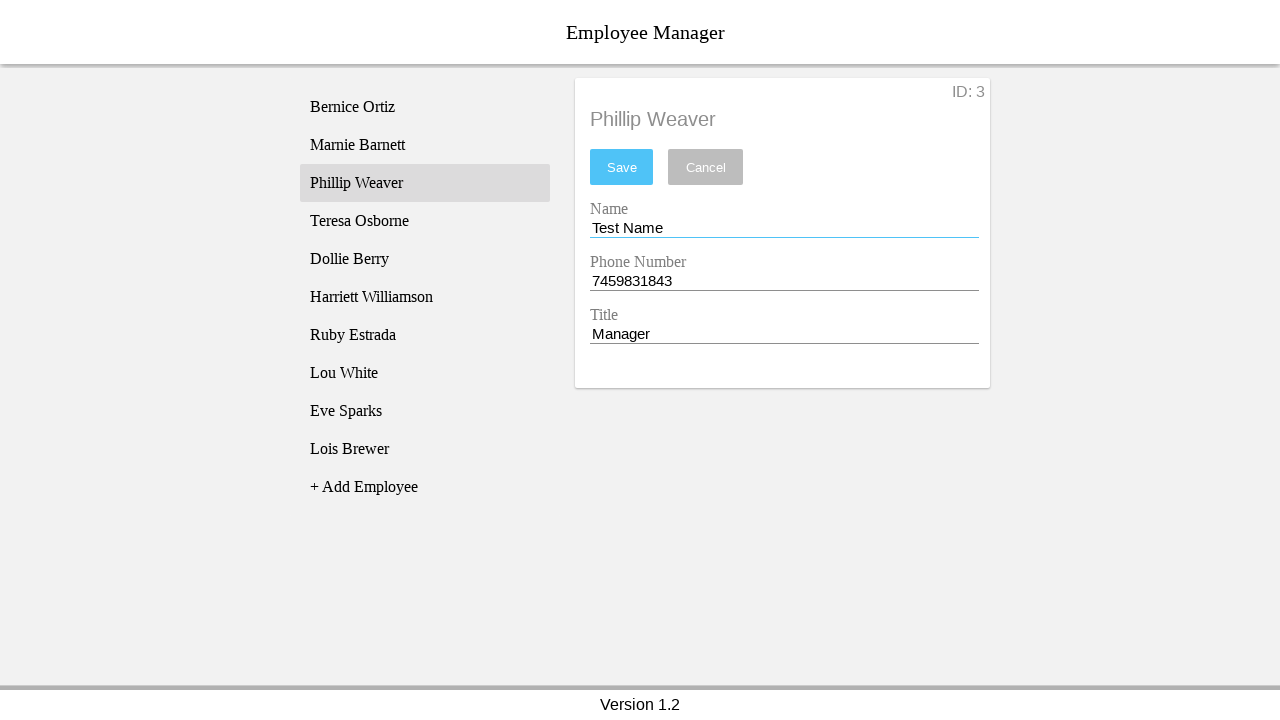

Clicked cancel button to discard changes at (706, 167) on [name='cancel']
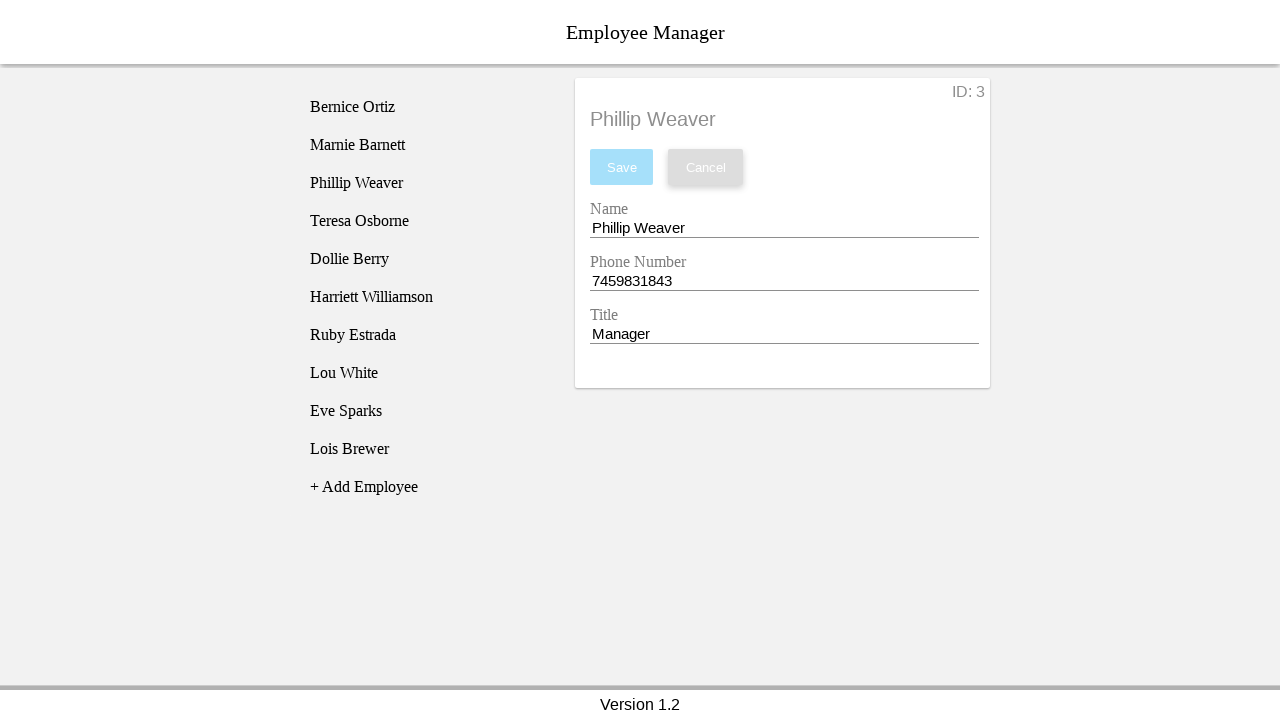

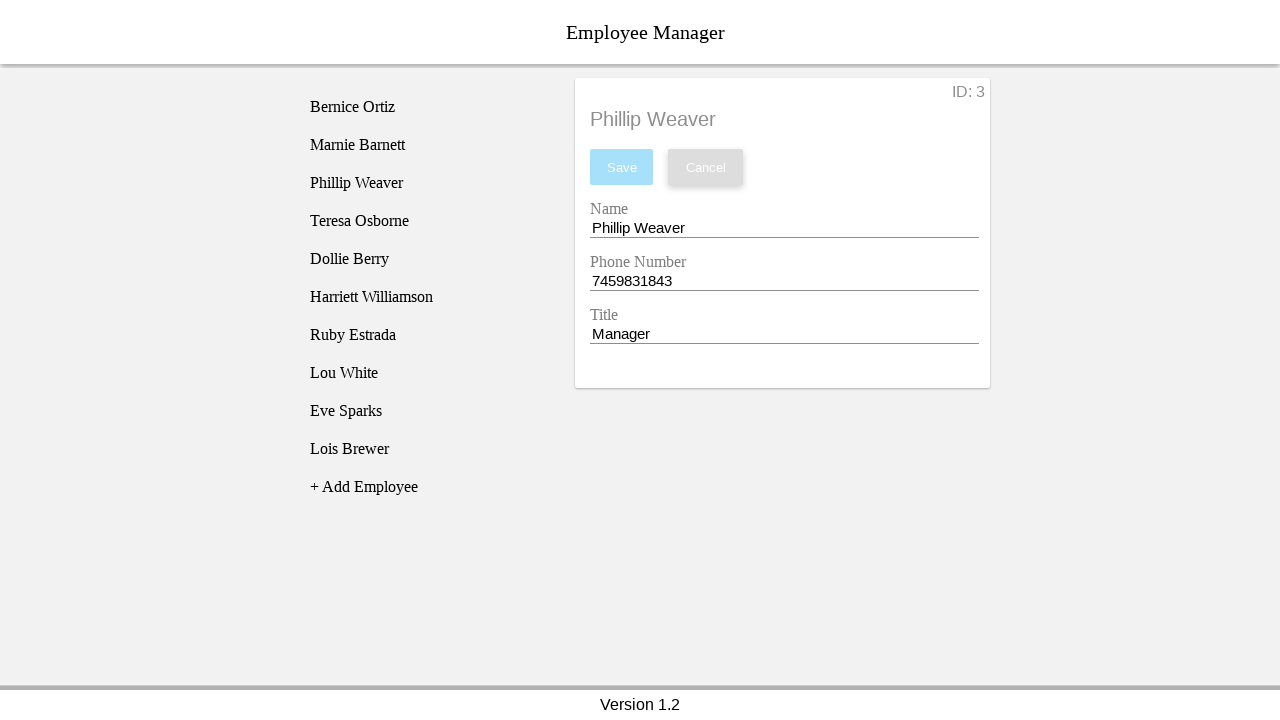